Navigates to GUVI registration page and verifies that various HTML elements (links, labels, paragraphs, and headings) are present on the page

Starting URL: https://www.guvi.in/register

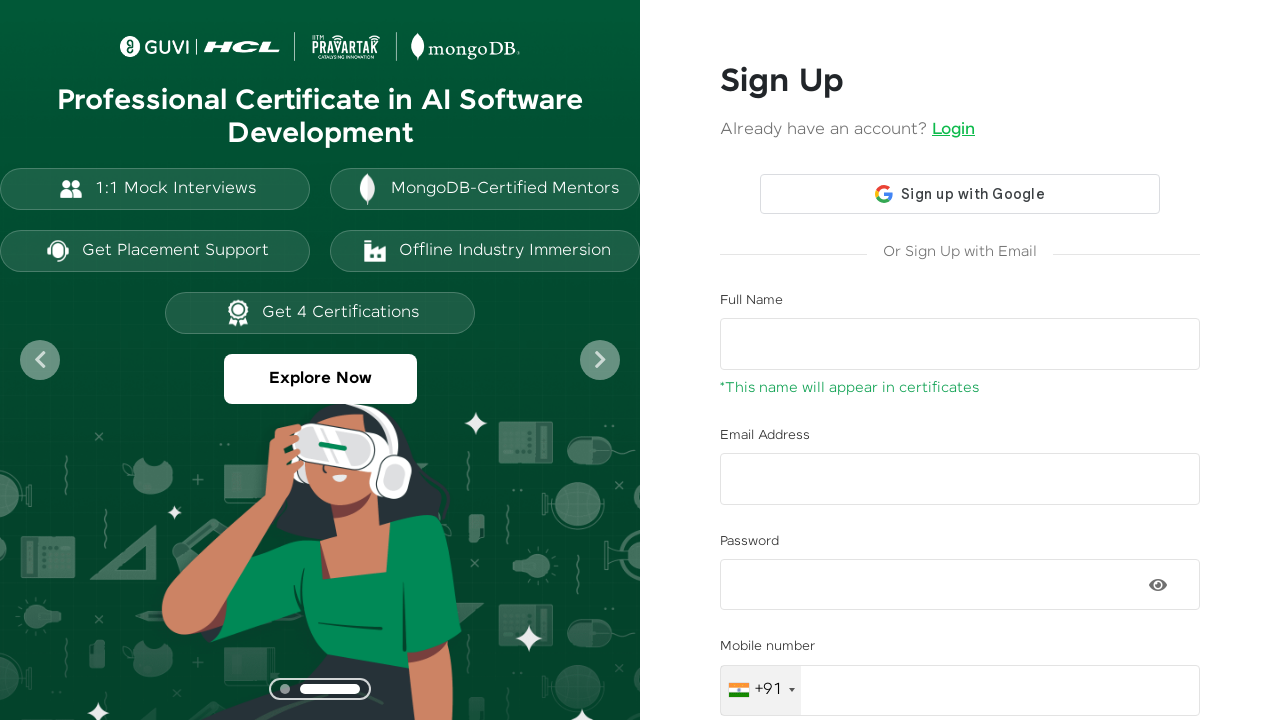

Waited for link elements to load on GUVI registration page
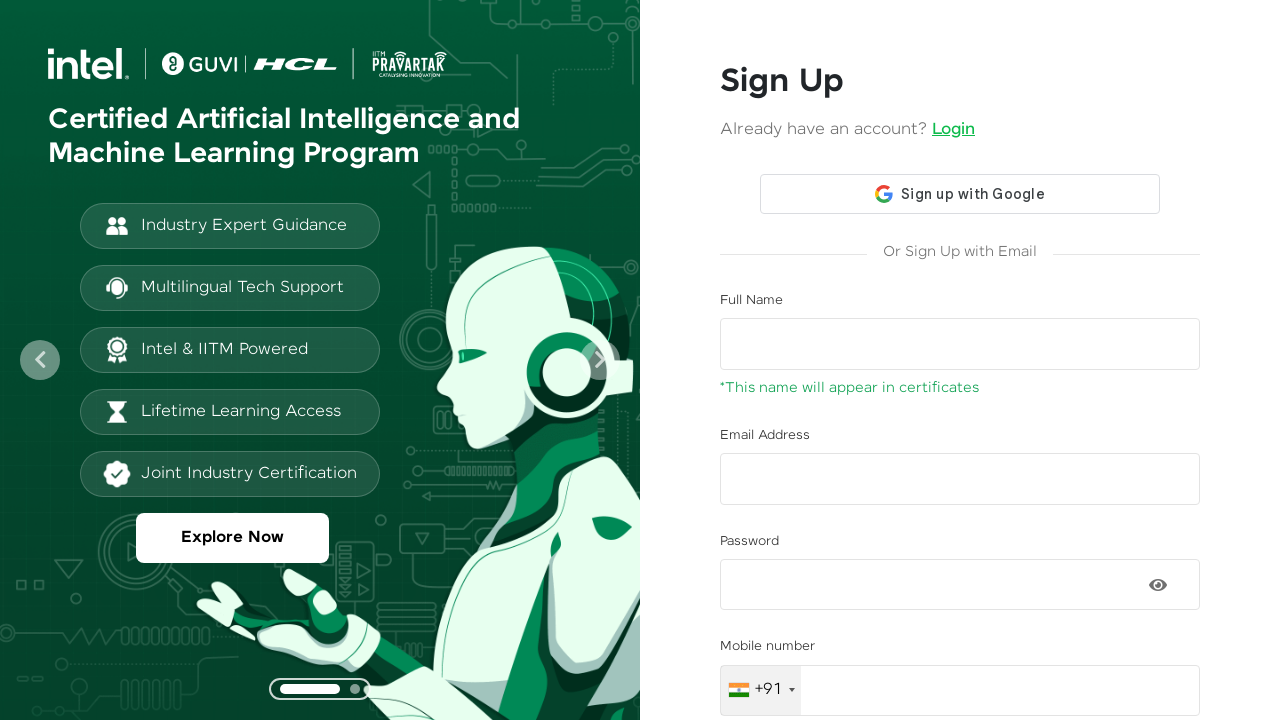

Retrieved all link elements from page
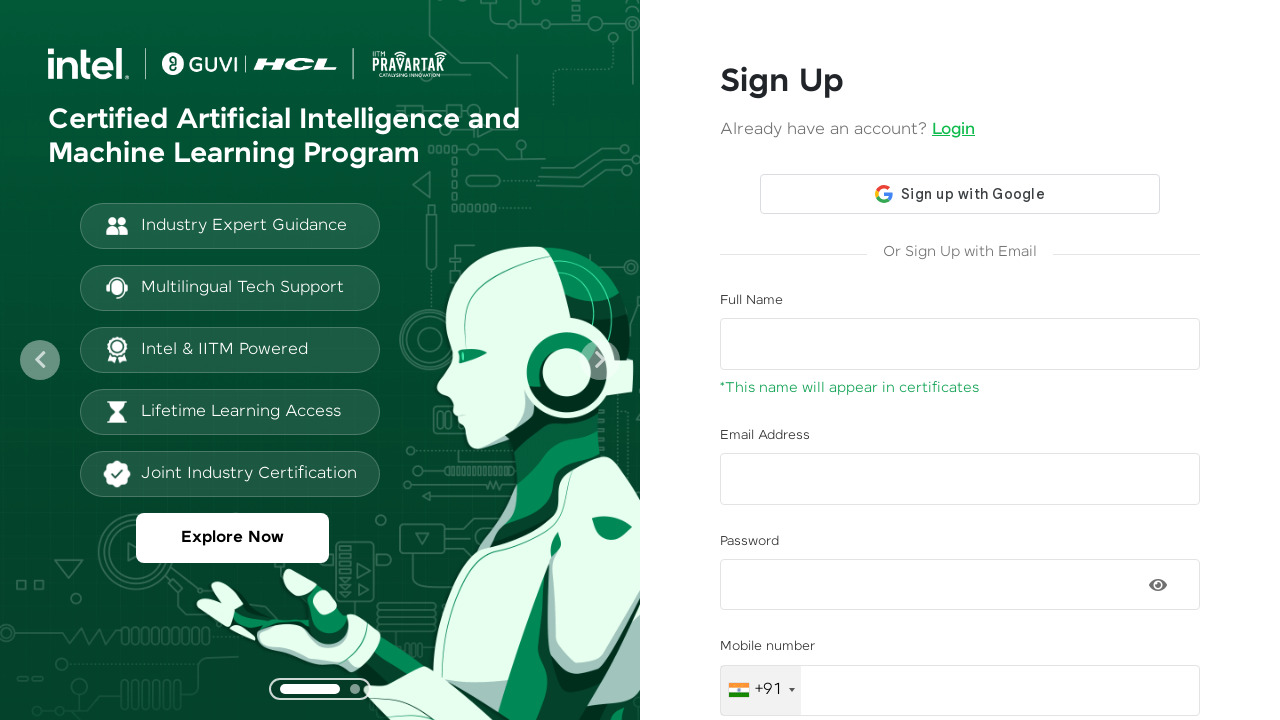

Verified that 9 links exist on page
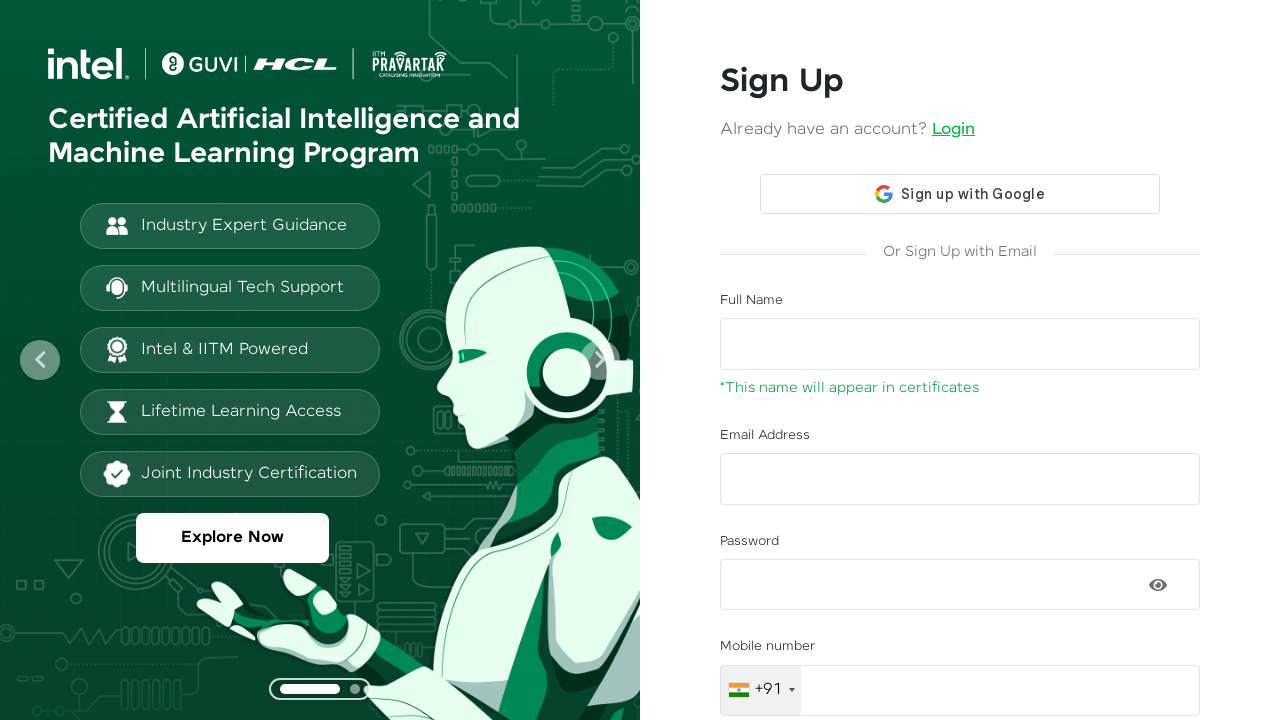

Retrieved all label elements from page
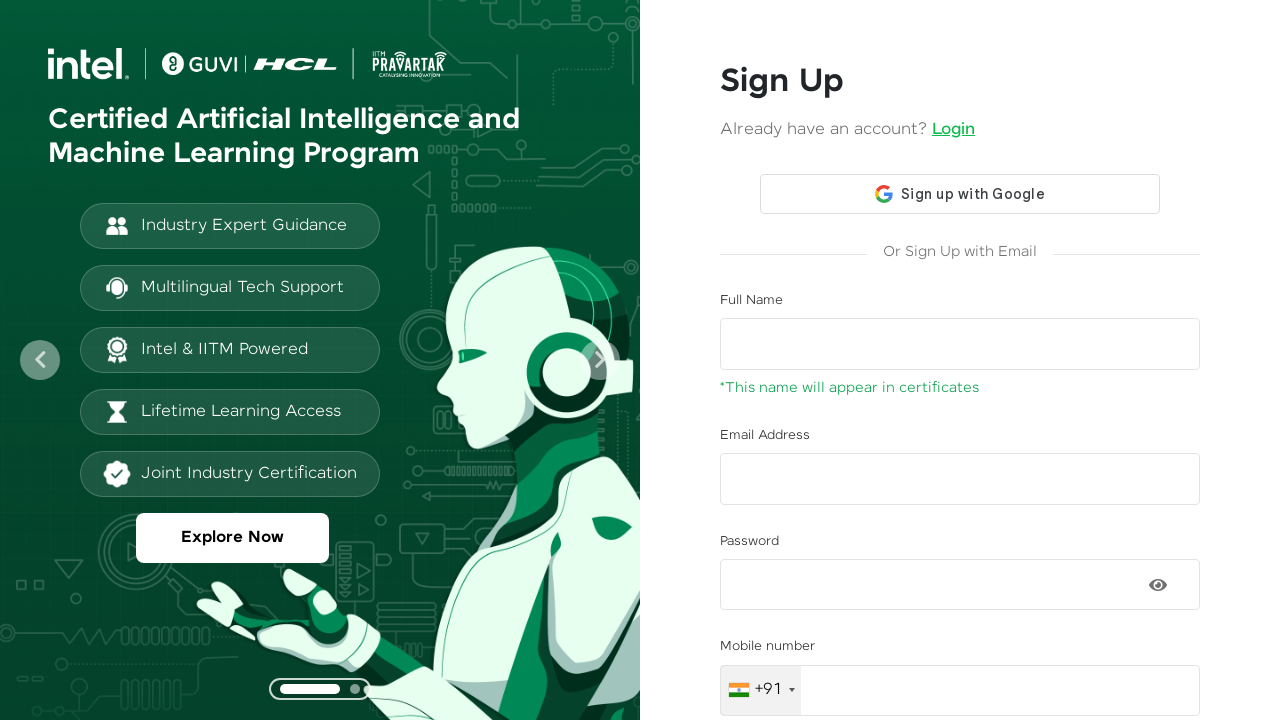

Verified that 11 labels exist on page
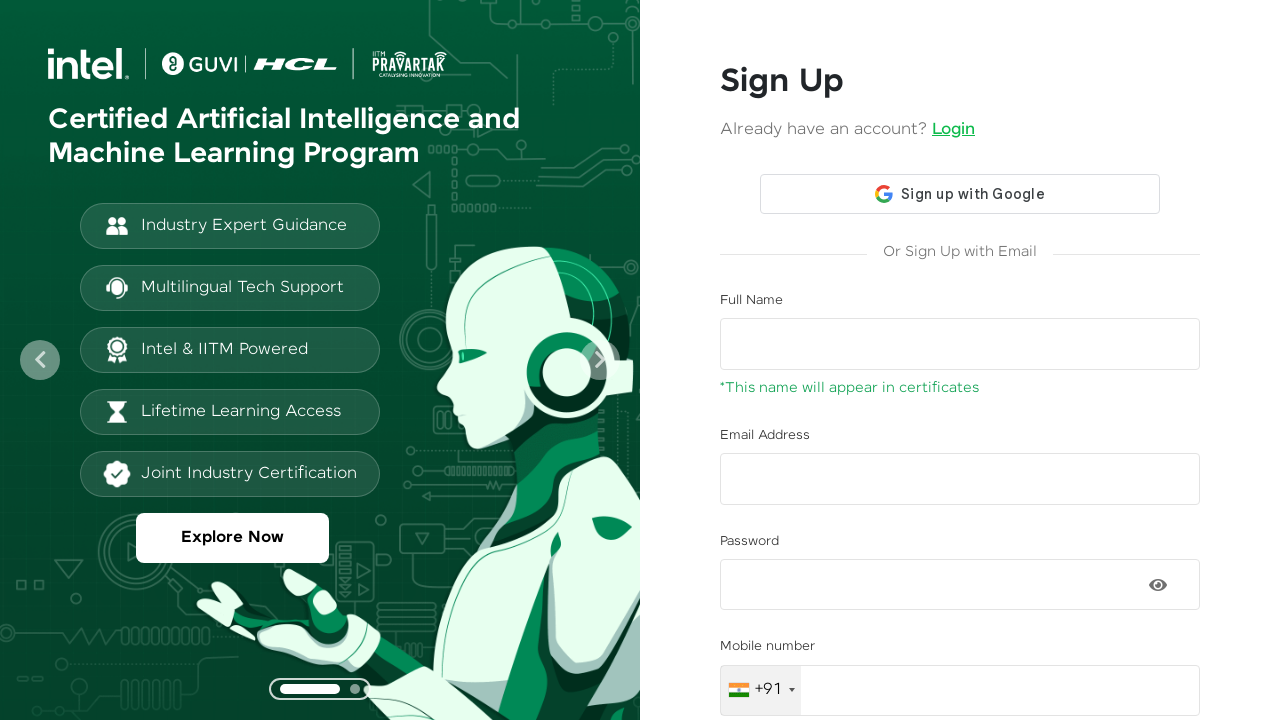

Retrieved all paragraph elements from page
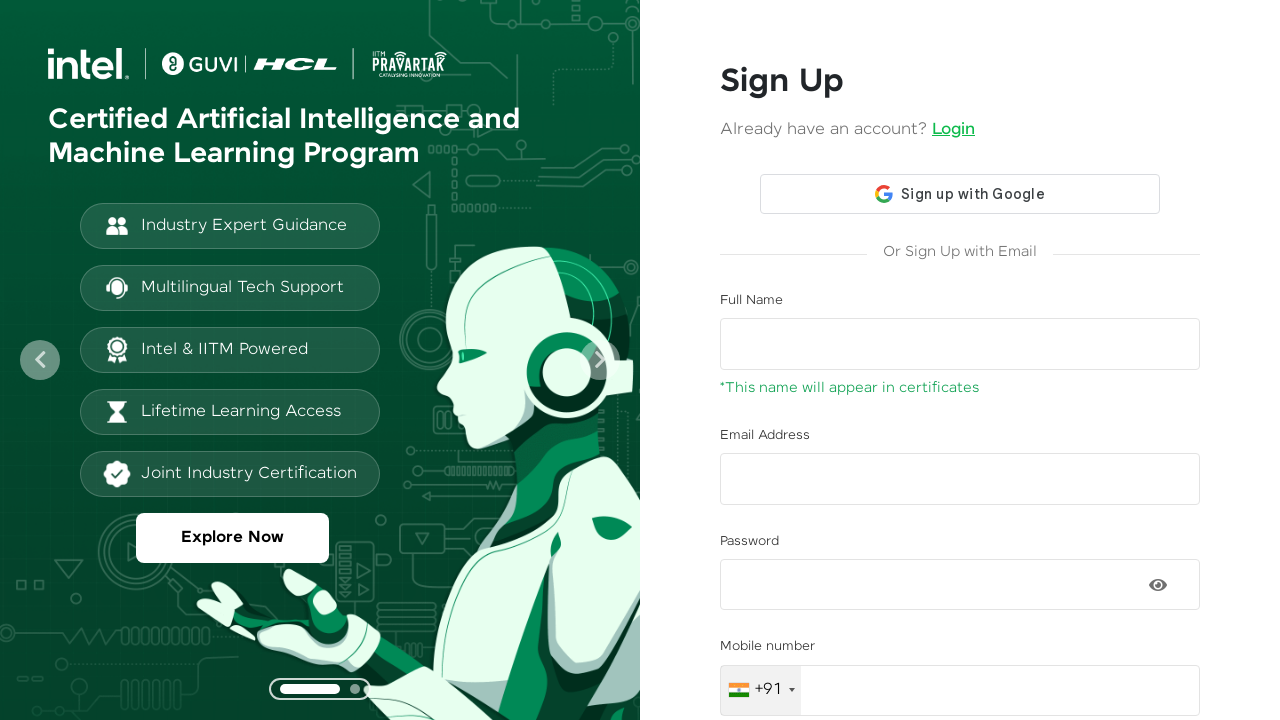

Verified that 6 paragraphs exist on page
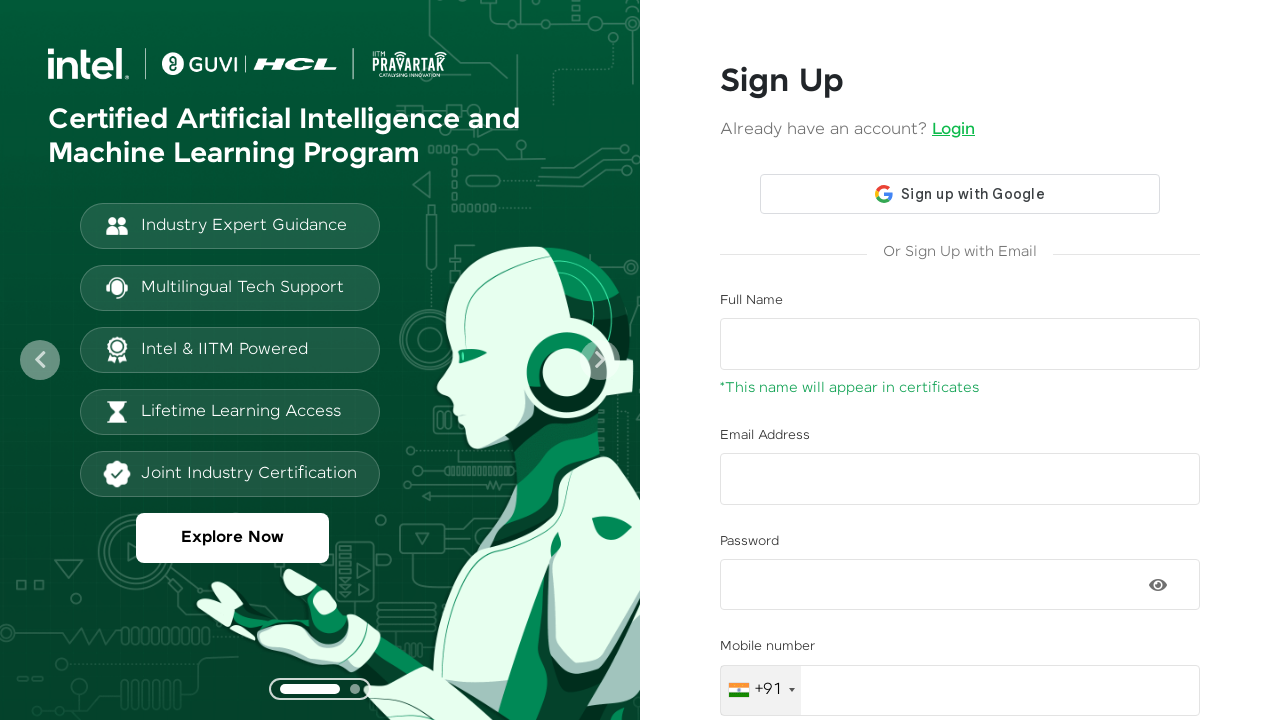

Retrieved all h2 heading elements from page
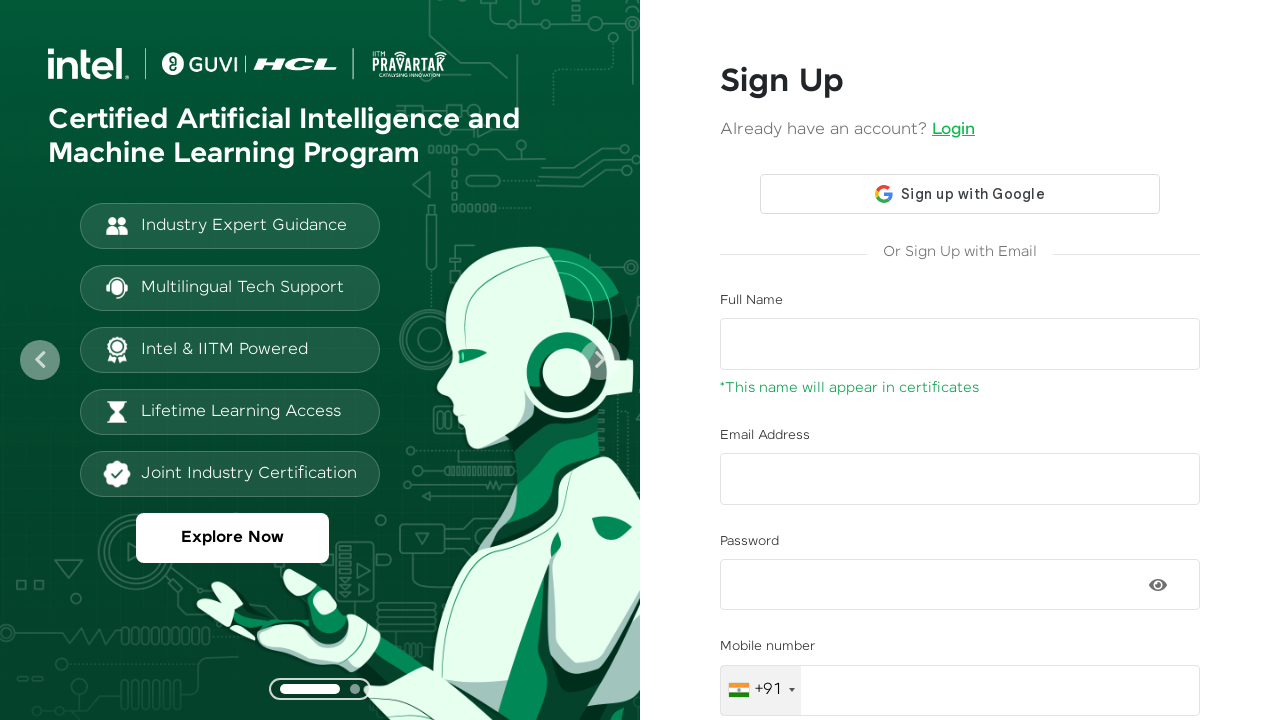

Verified that 2 h2 headings exist on page
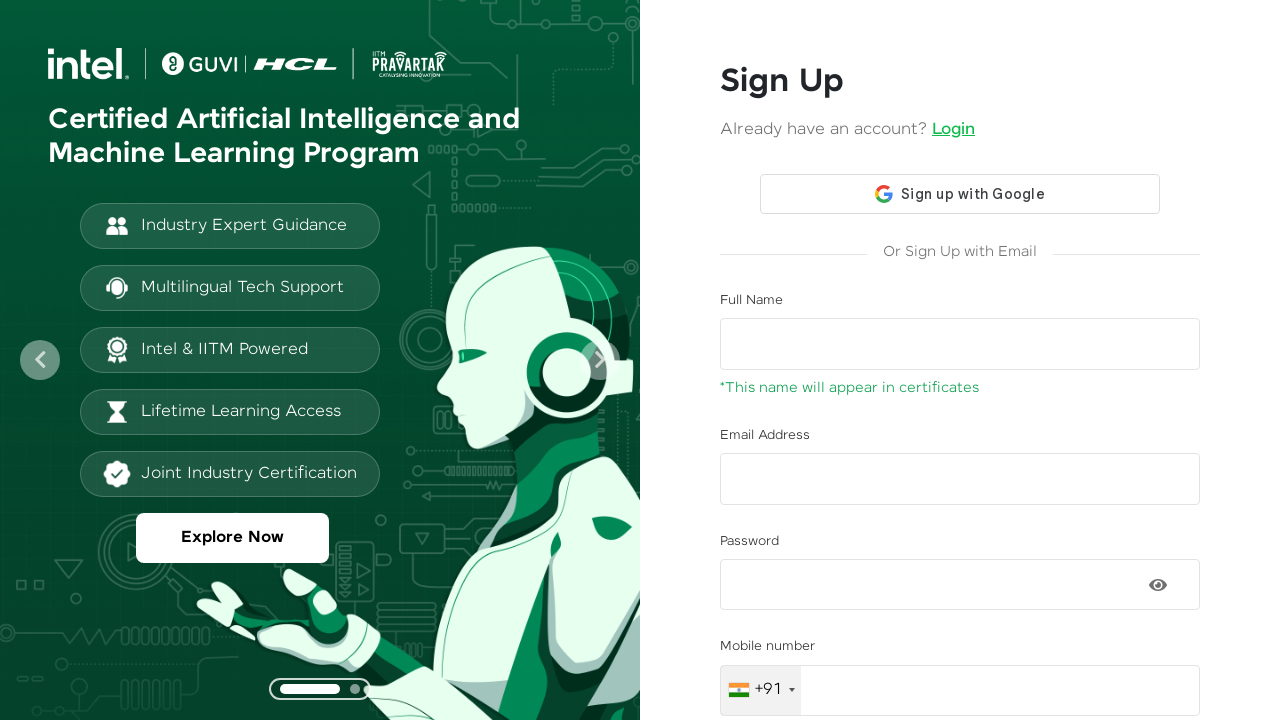

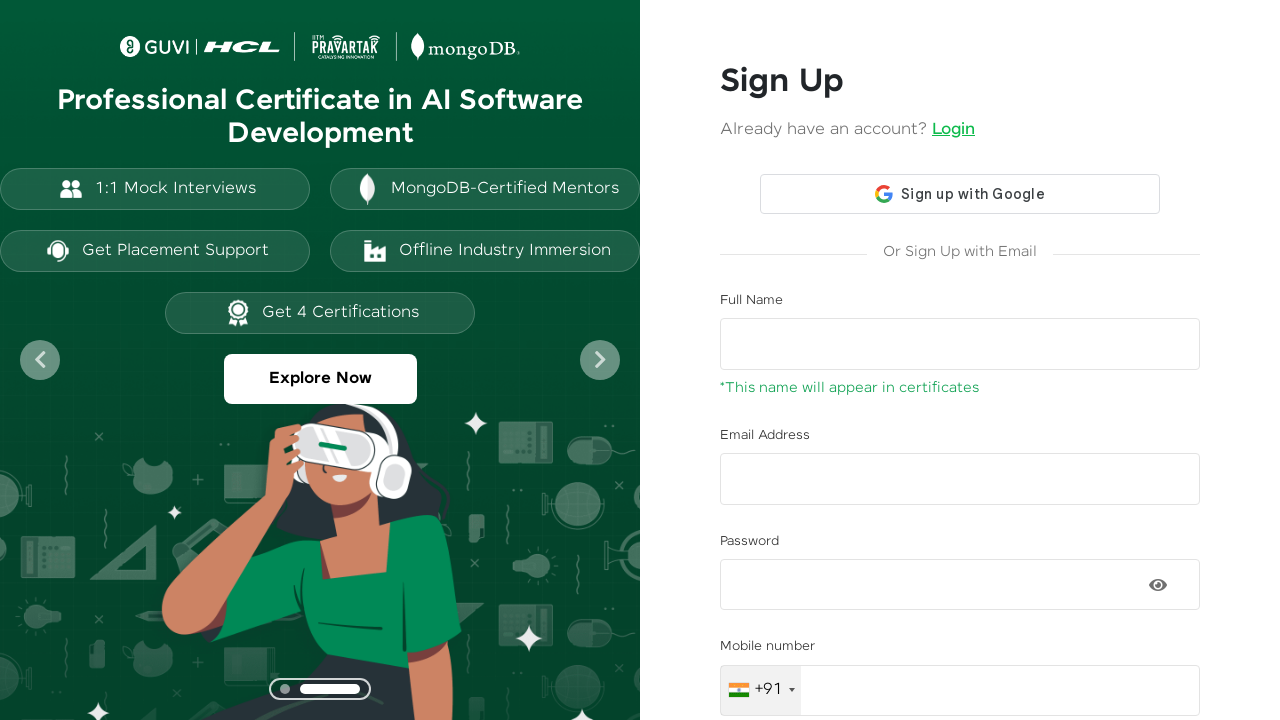